Tests tooltip/hover functionality by hovering over a button and verifying the tooltip text that appears.

Starting URL: https://demoqa.com/tool-tips

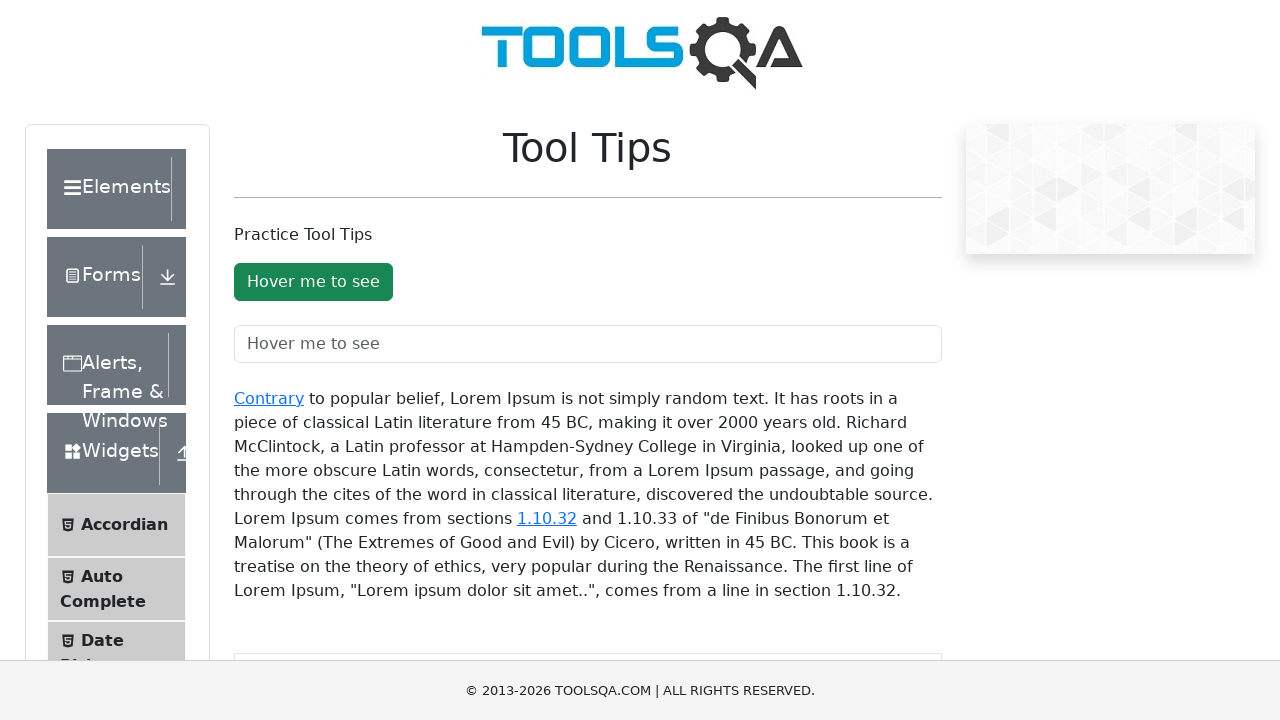

Hovered over the tooltip button at (313, 282) on #toolTipButton
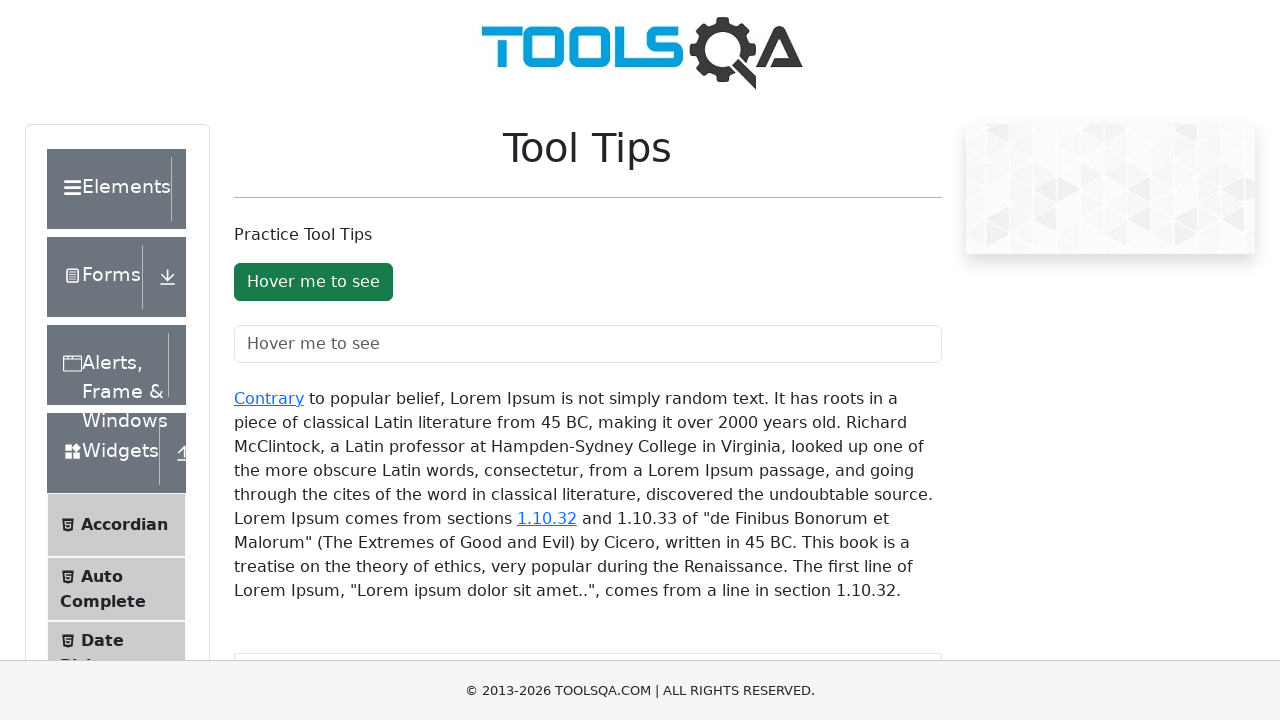

Tooltip appeared on screen
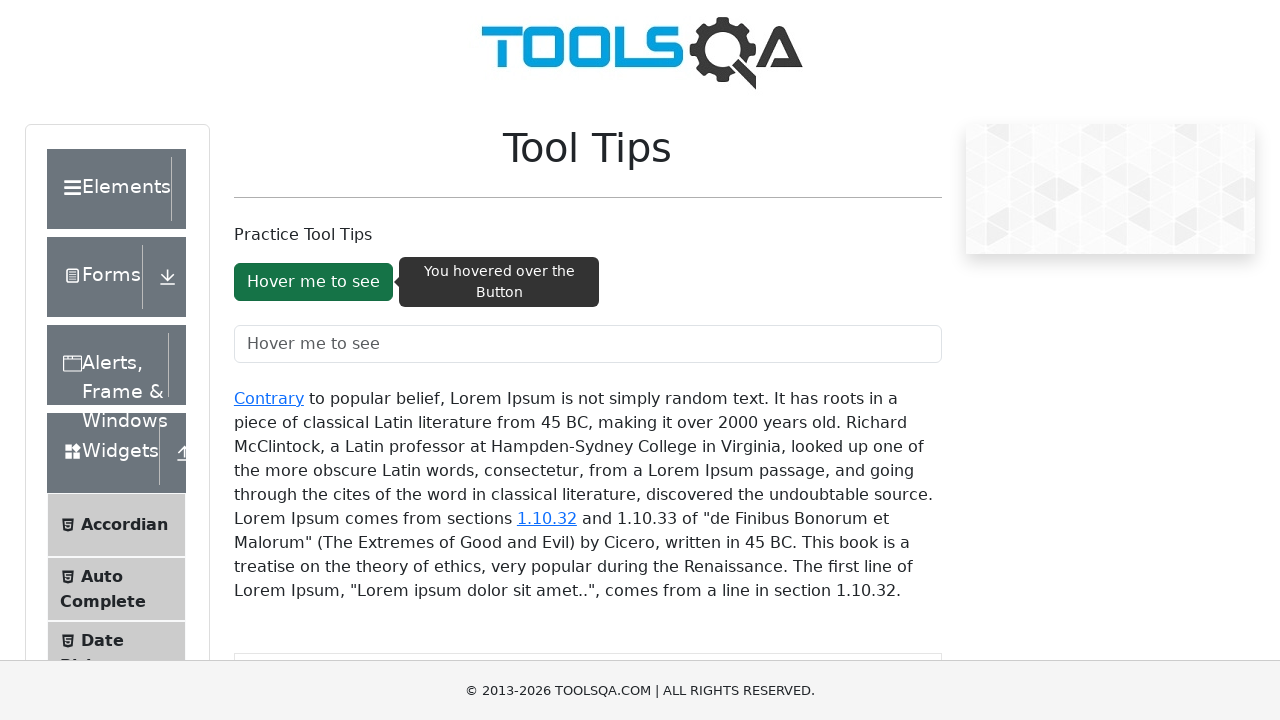

Retrieved tooltip text content
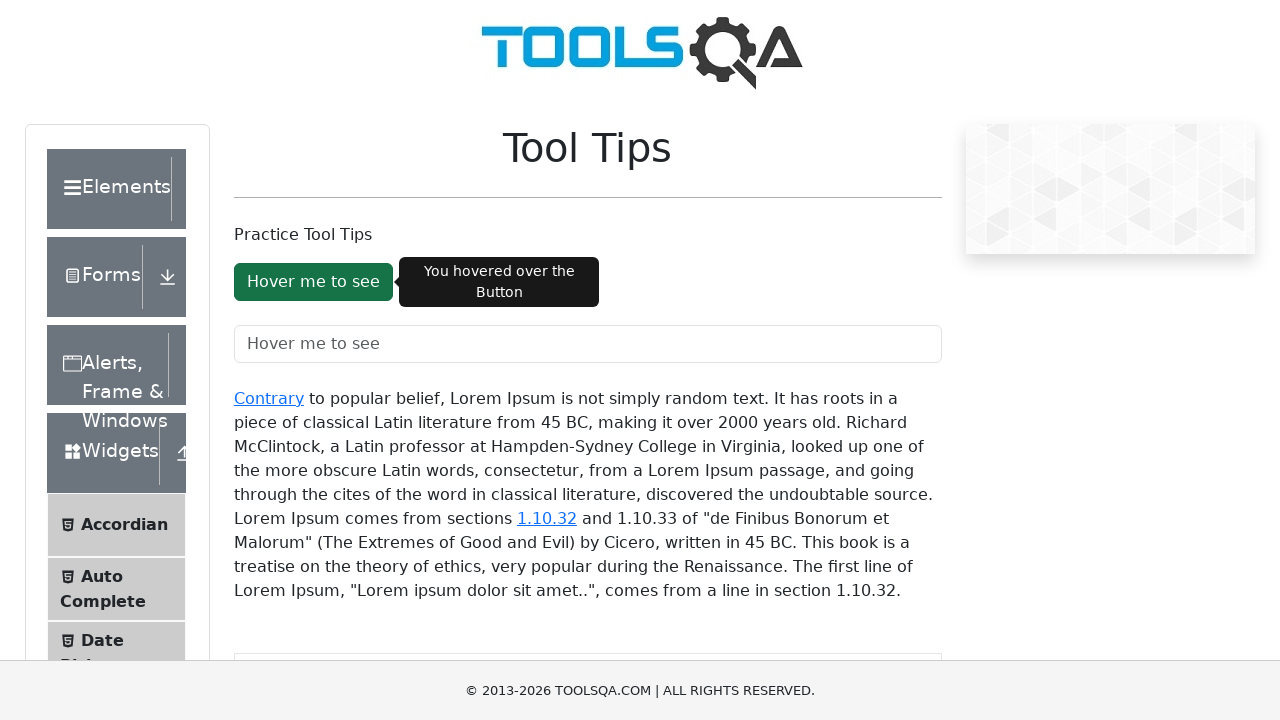

Verified tooltip text matches expected value 'You hovered over the Button'
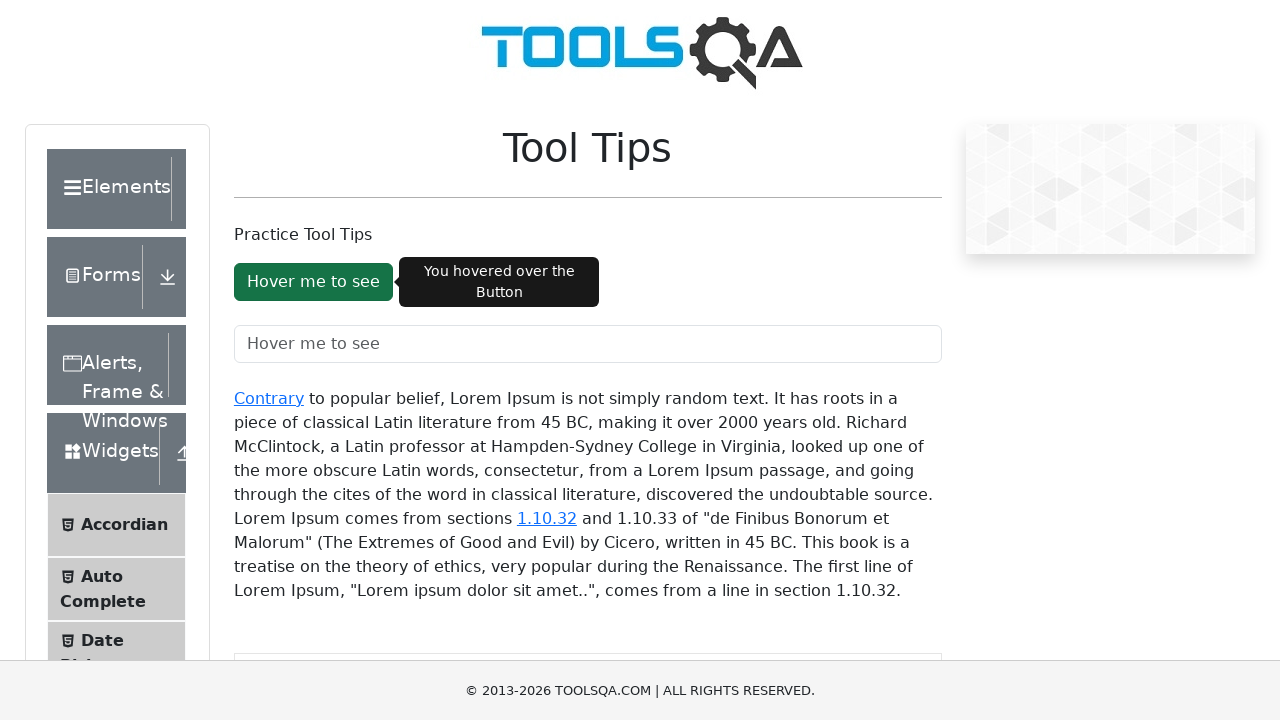

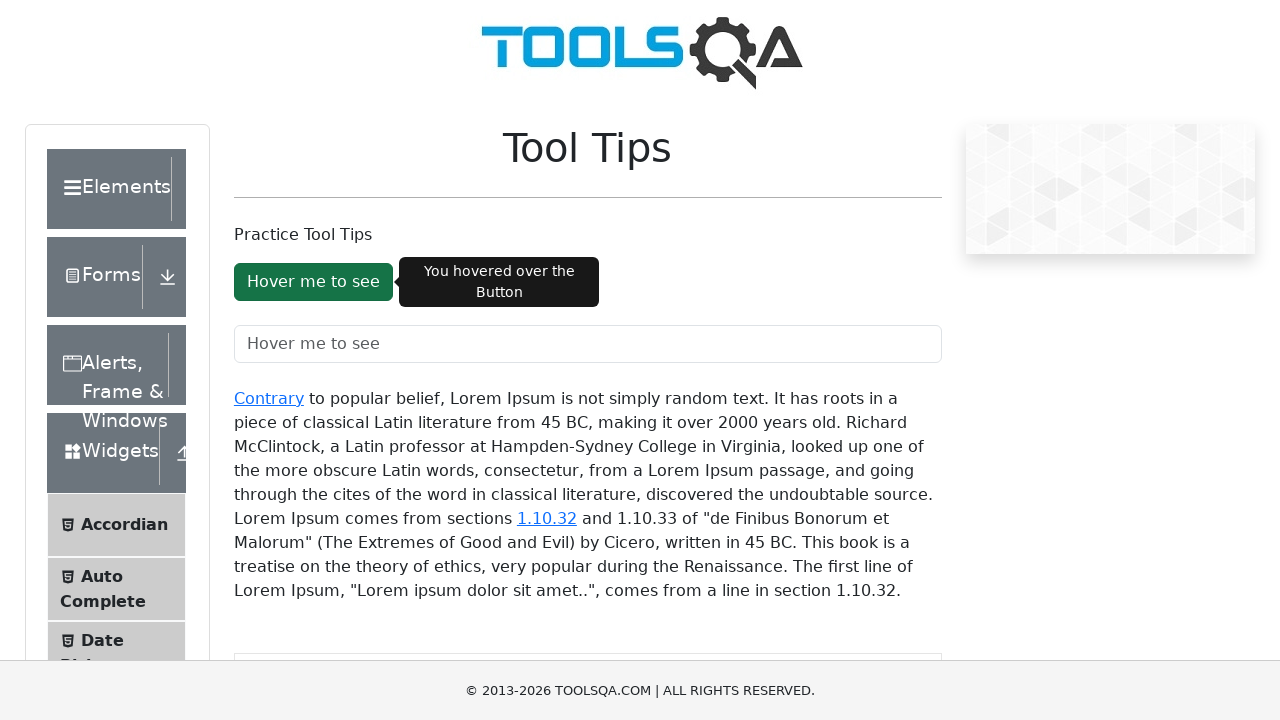